Tests window switching functionality by clicking a link that opens a new window, extracting text from the new window, and using that text to fill a form field in the original window

Starting URL: https://rahulshettyacademy.com/loginpagePractise/#

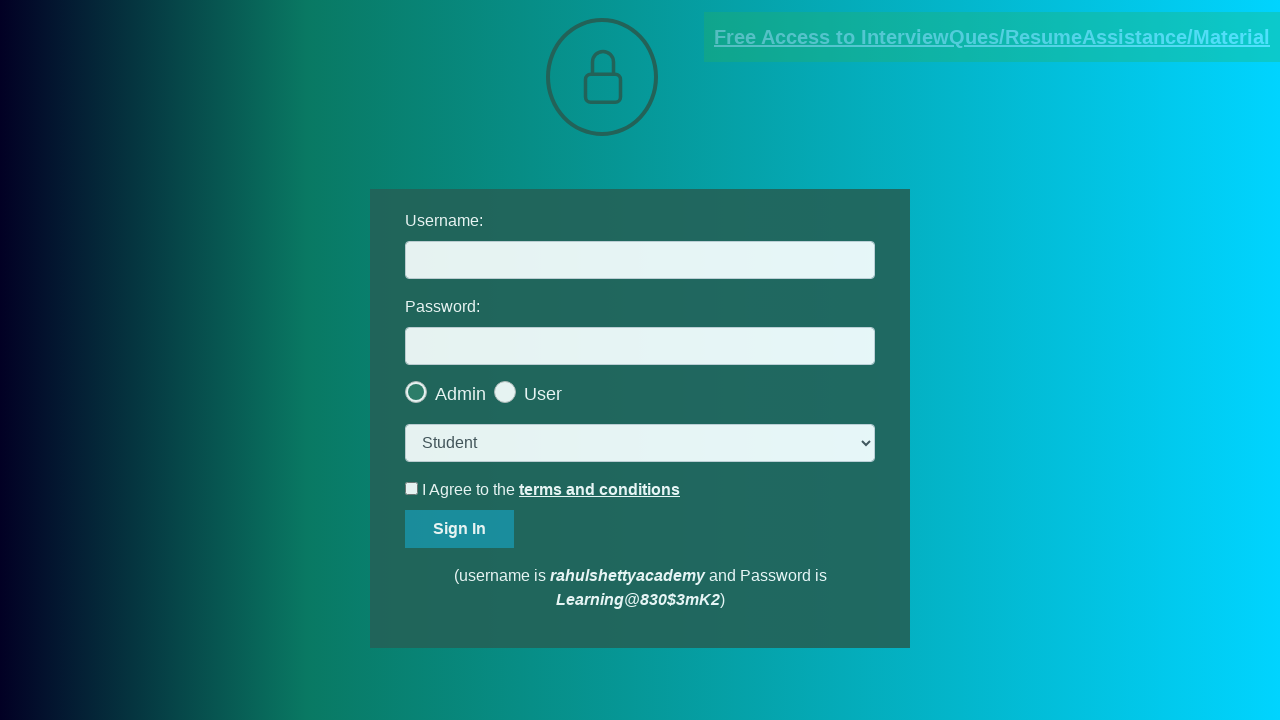

Clicked link to open new window at (992, 37) on a.blinkingText
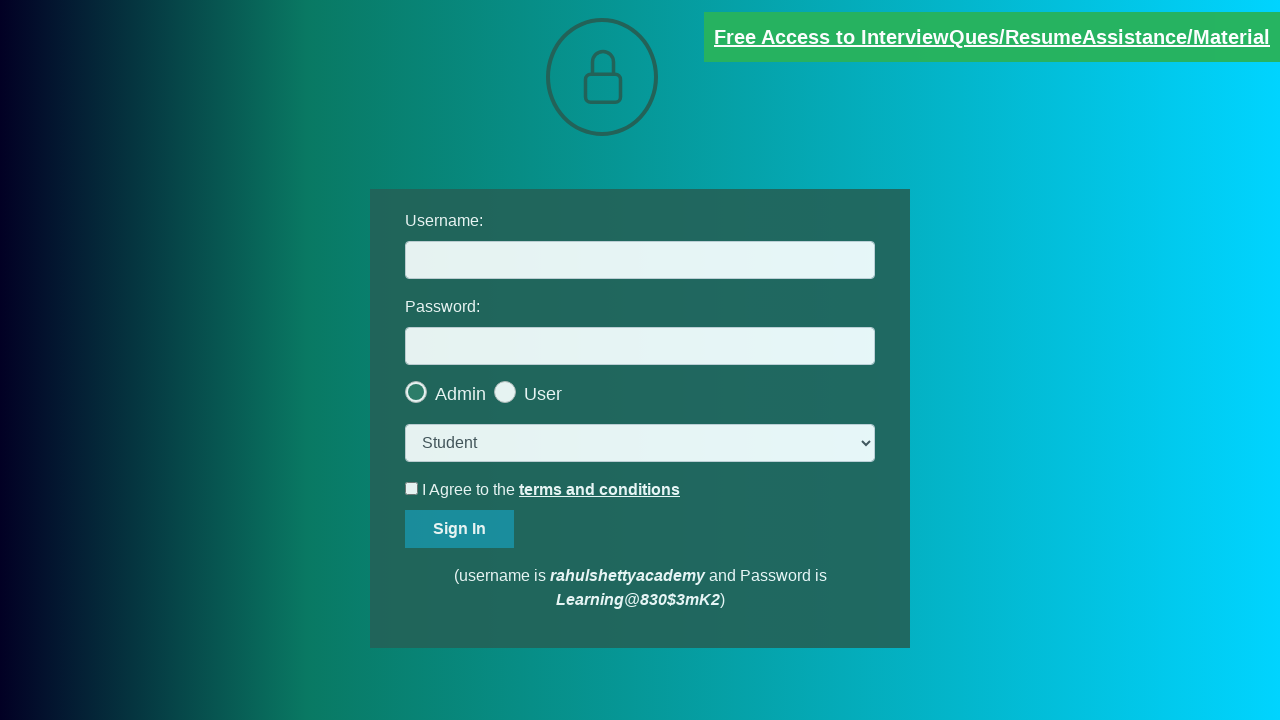

New window opened and acquired
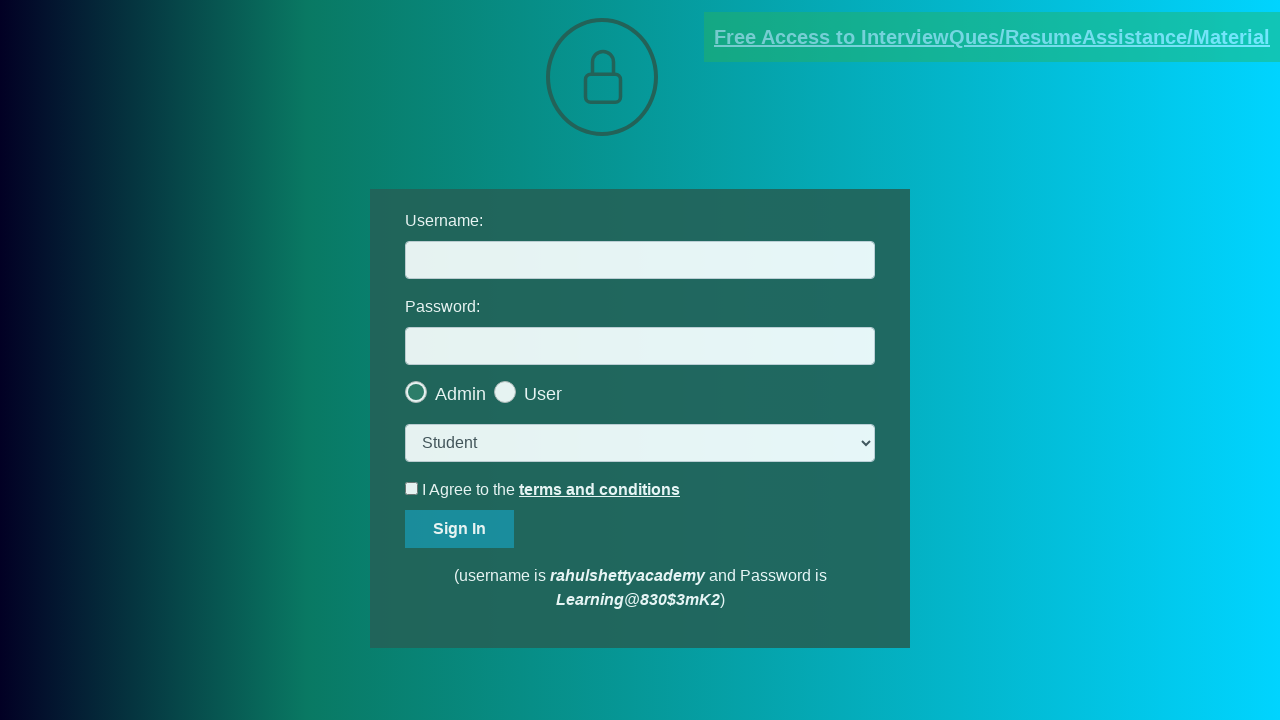

Extracted email text from new window
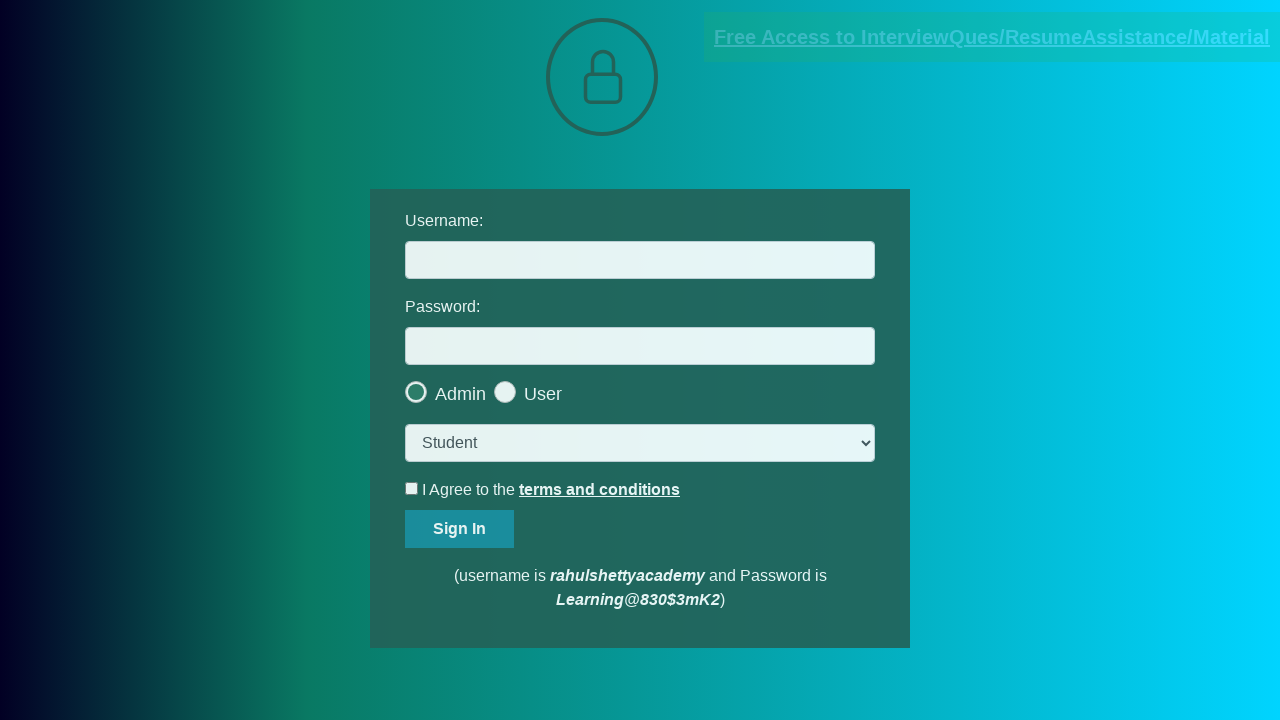

Parsed email from text: mentor@rahulshettyacademy.com
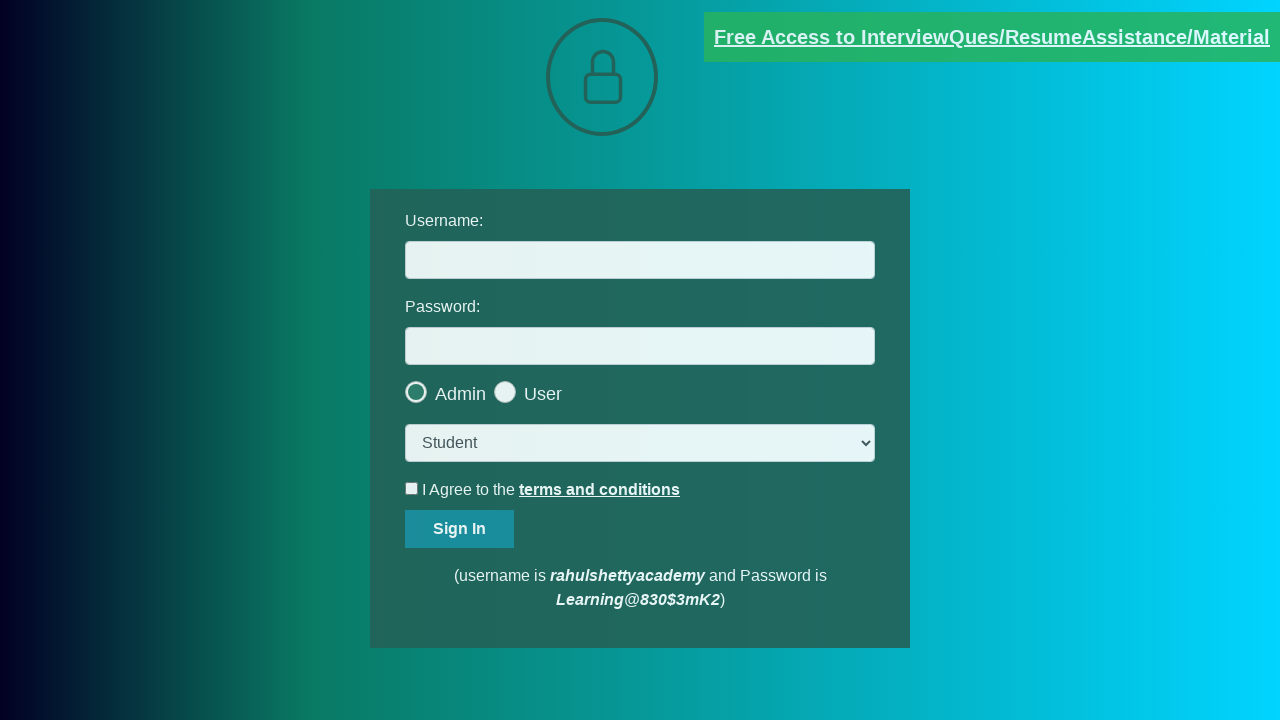

Closed new window
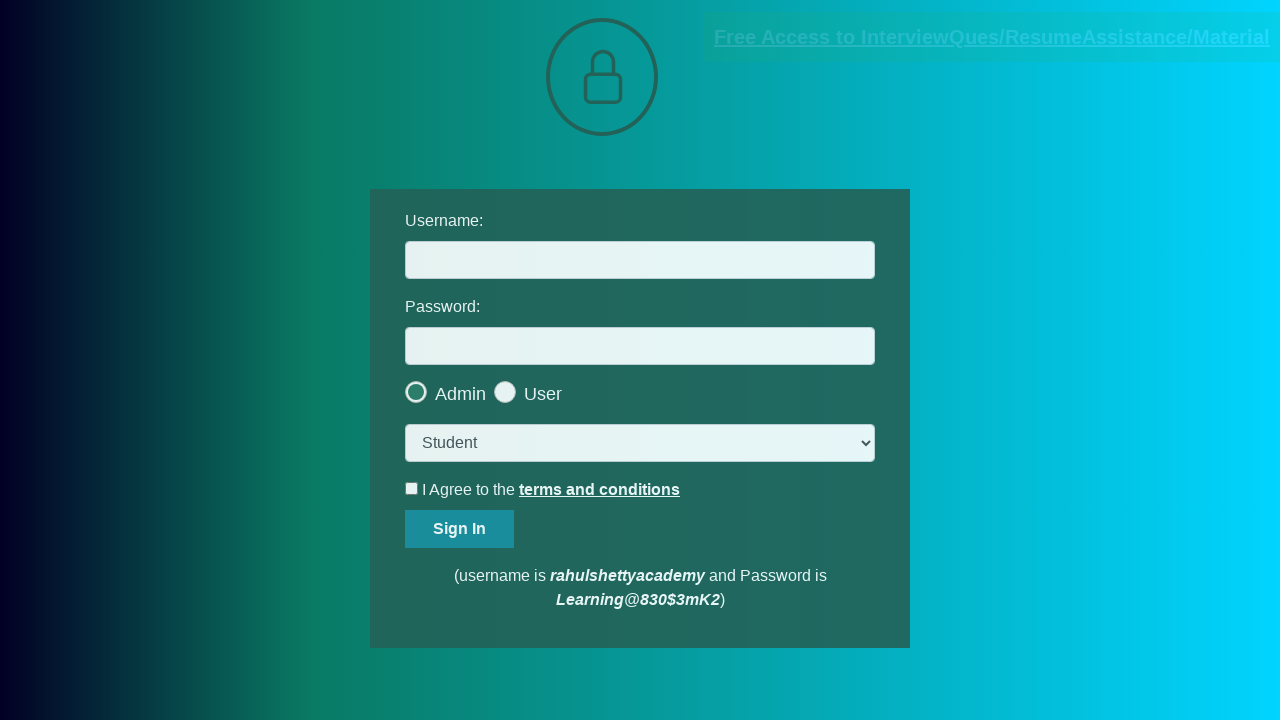

Filled username field with extracted email: mentor@rahulshettyacademy.com on #username
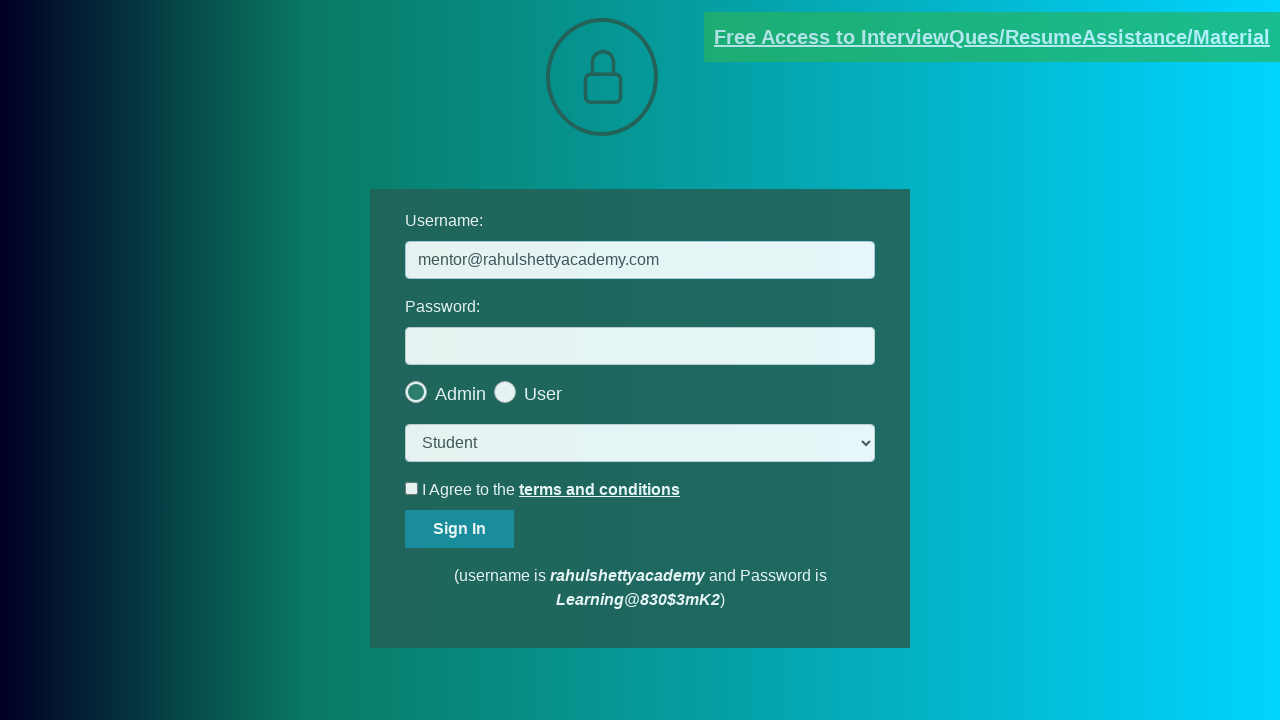

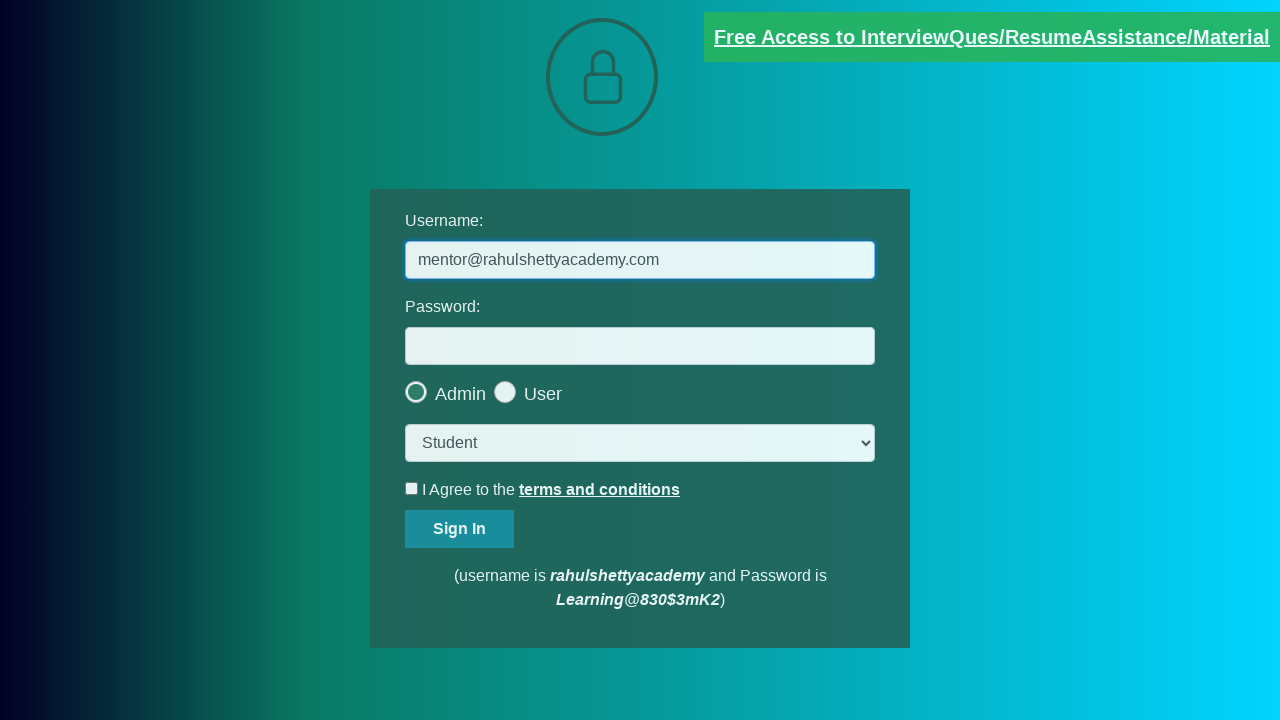